Navigates to the broken images page and verifies the title is displayed, checking for broken images on the page

Starting URL: https://the-internet.herokuapp.com/

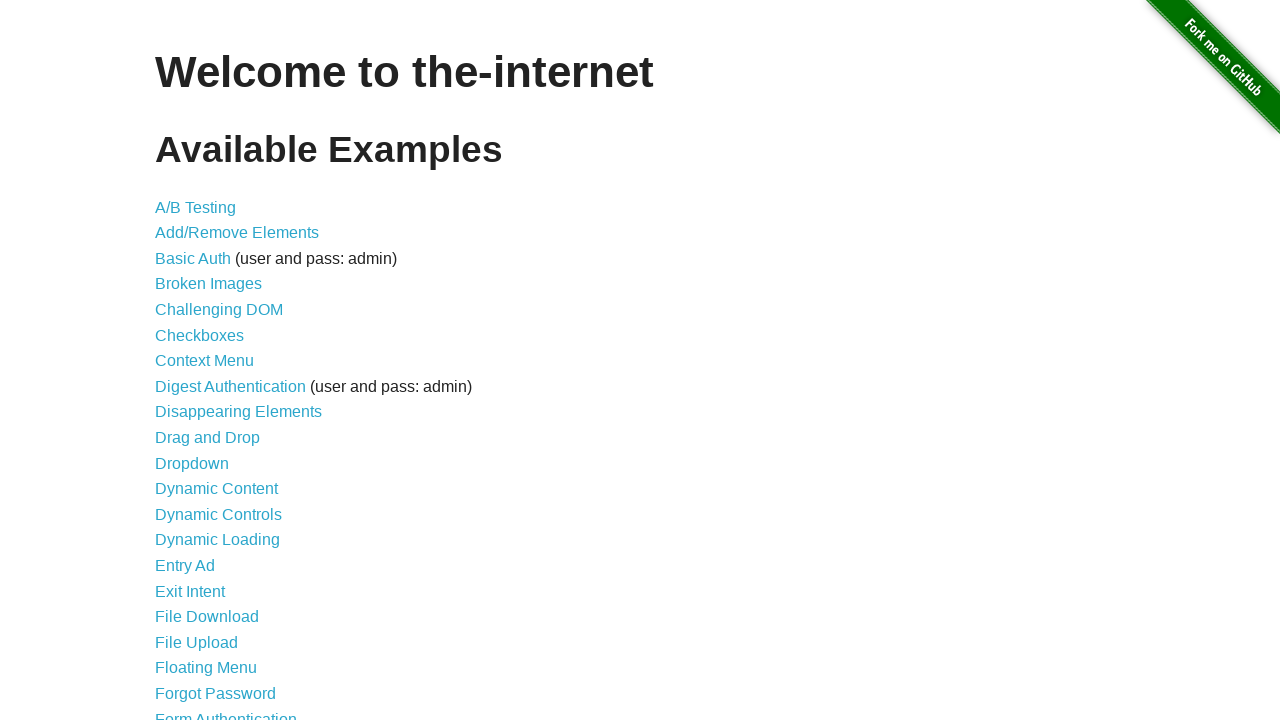

Clicked on the Broken Images link at (208, 284) on xpath=//a[contains(text(),'Broken')]
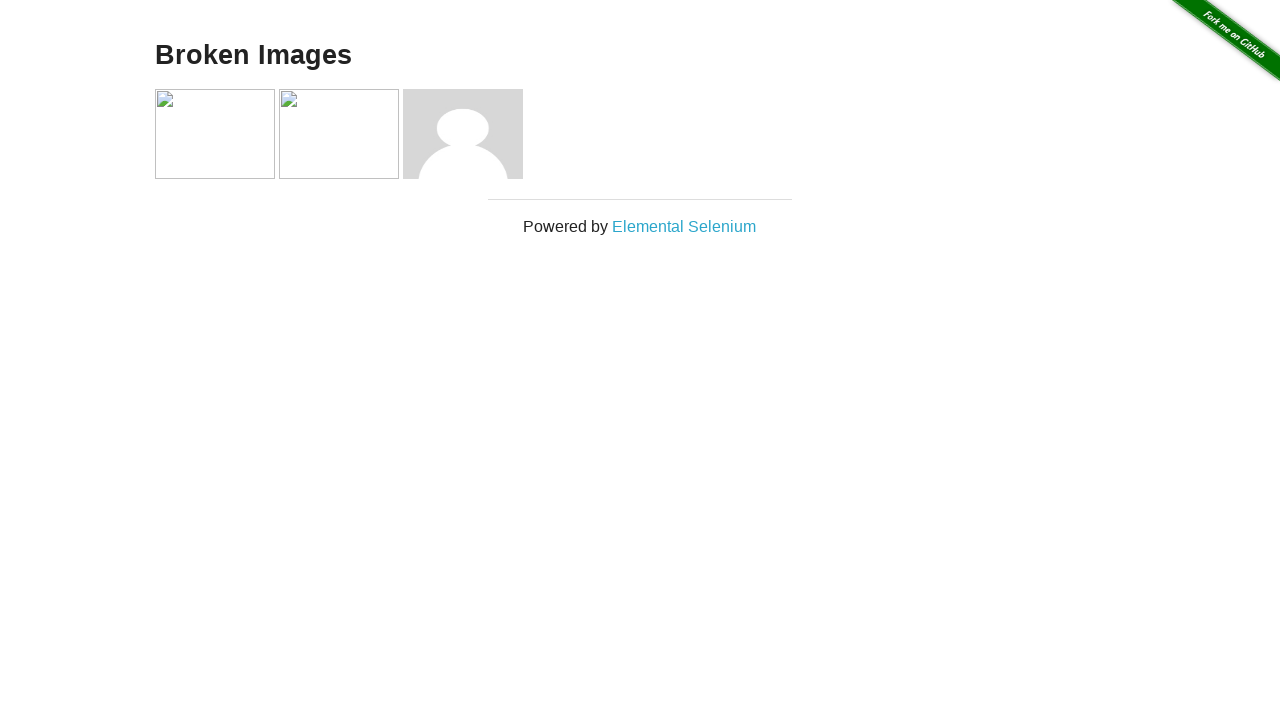

Verified that the Broken Images page title is displayed
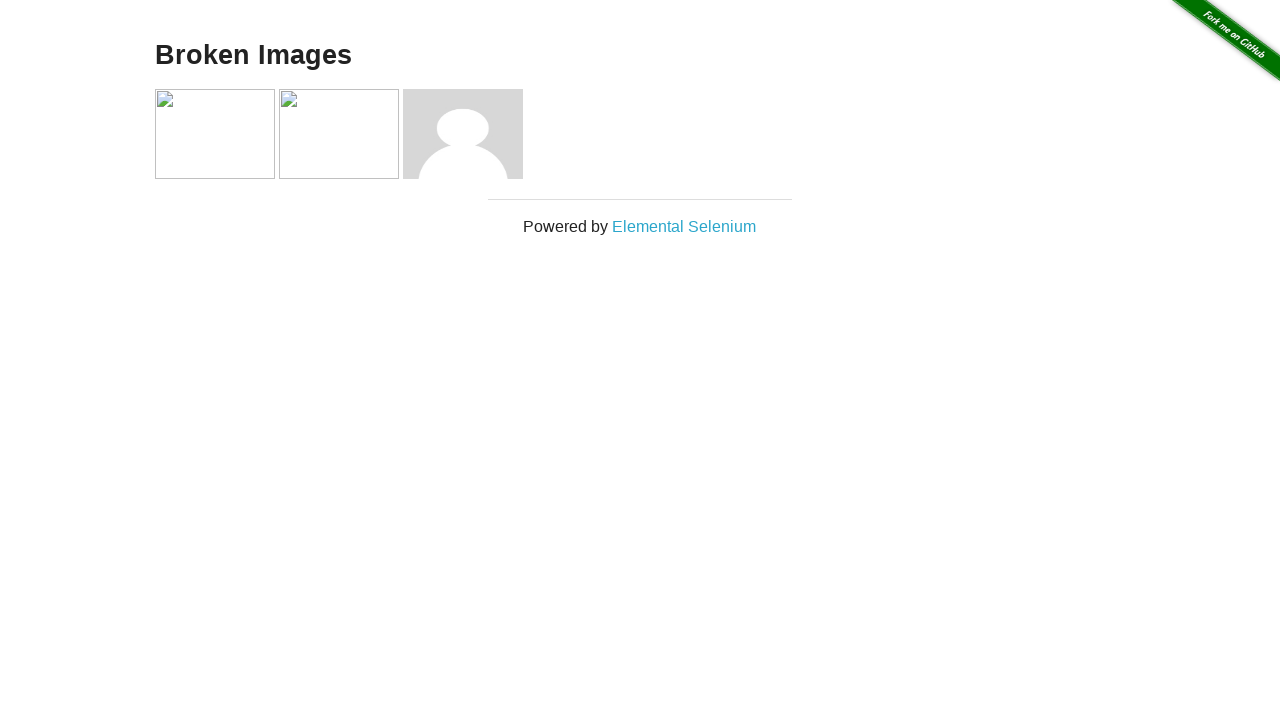

Retrieved all images on the page
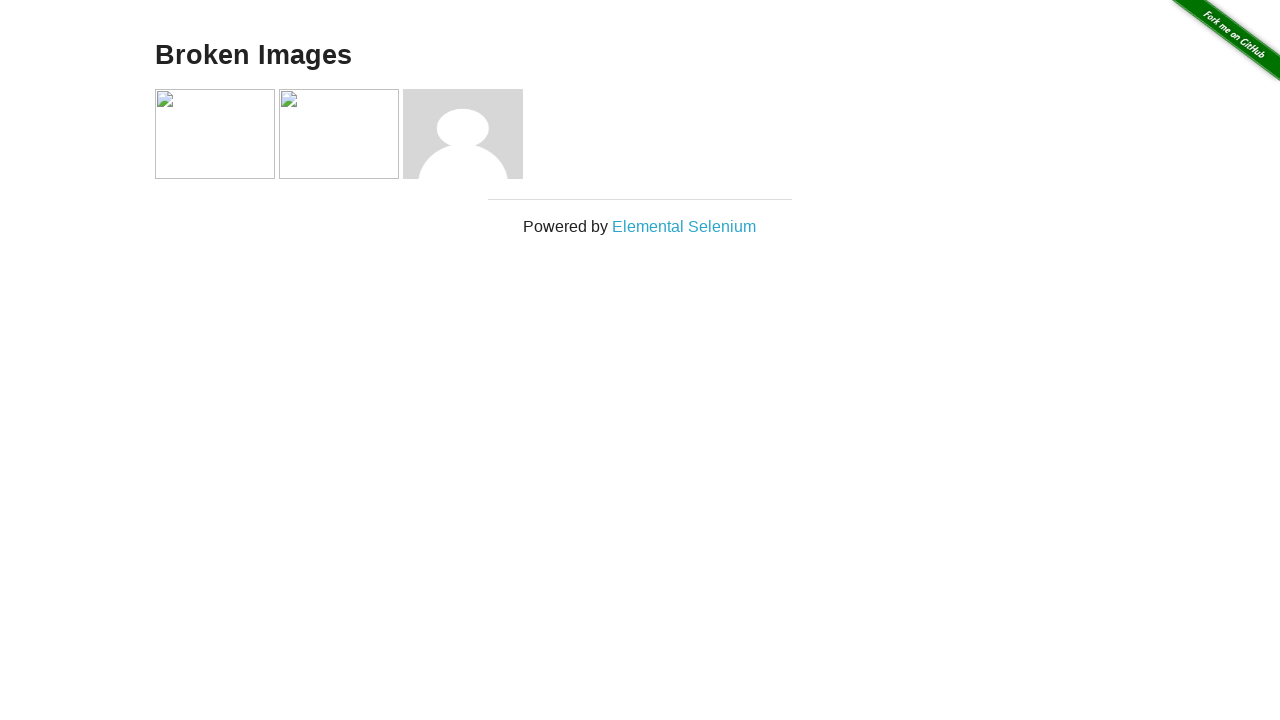

Checked image for broken status (naturalWidth: 149)
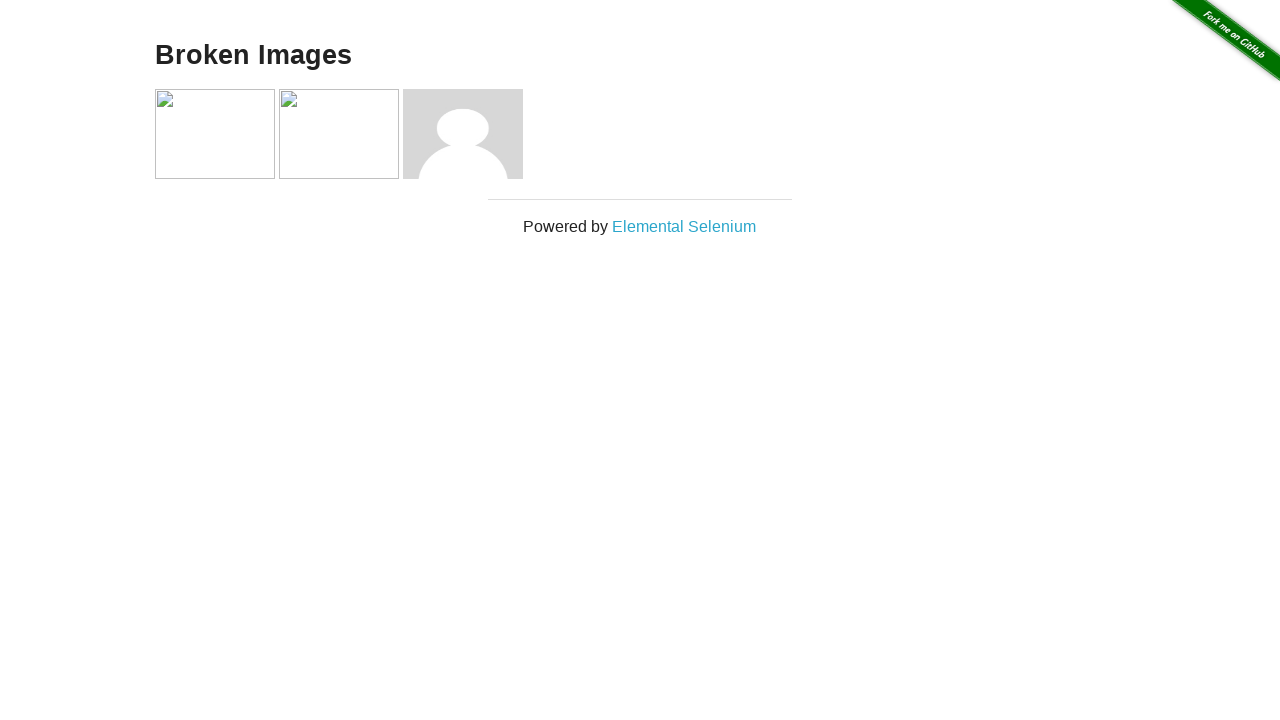

Checked image for broken status (naturalWidth: 0)
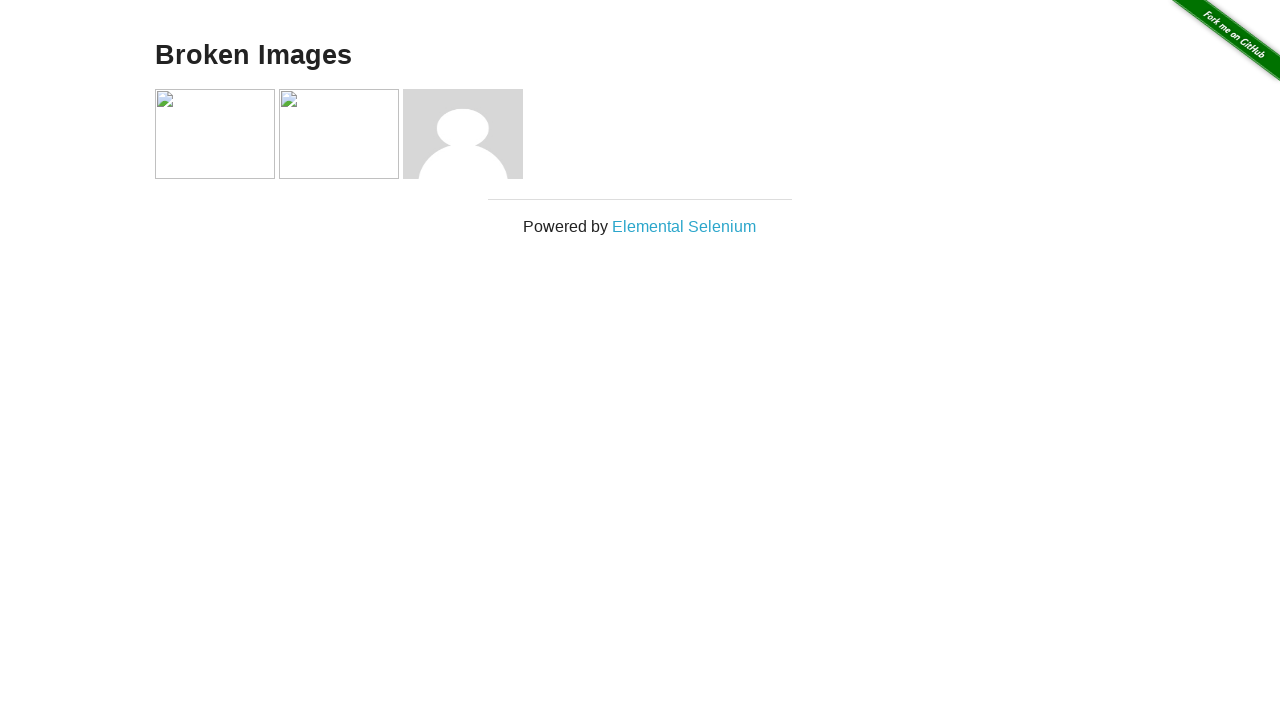

Checked image for broken status (naturalWidth: 0)
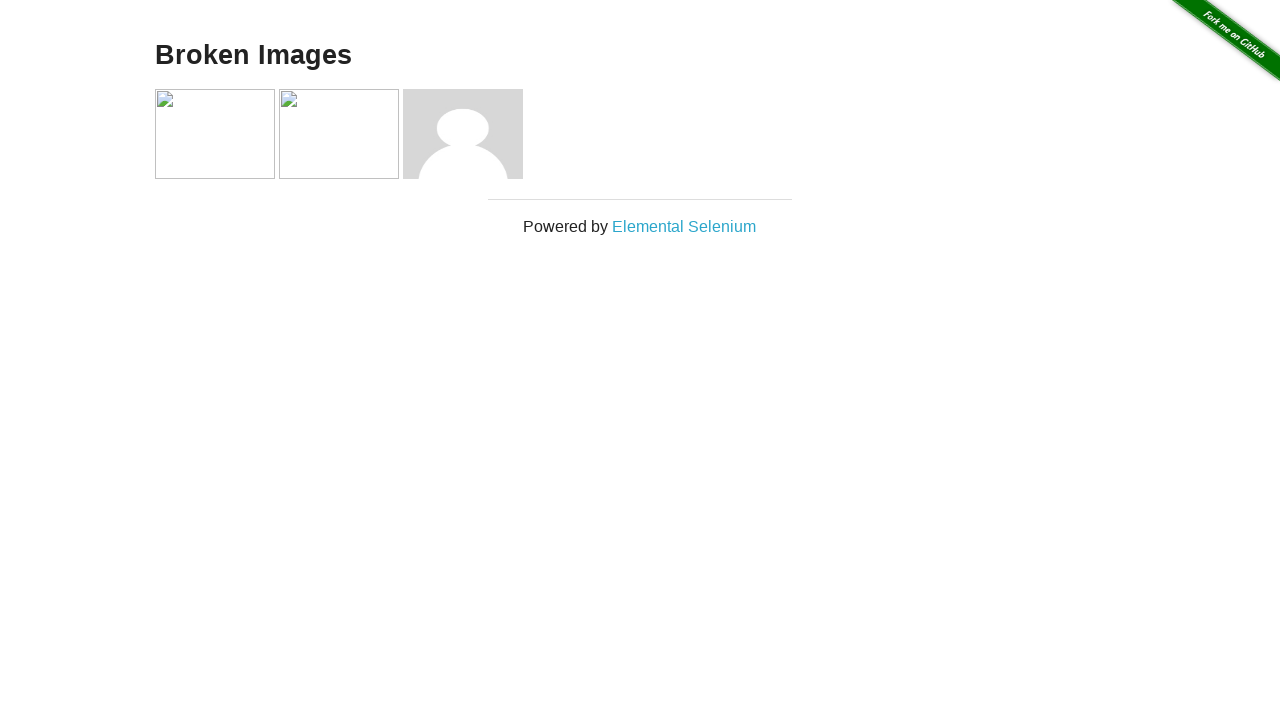

Checked image for broken status (naturalWidth: 160)
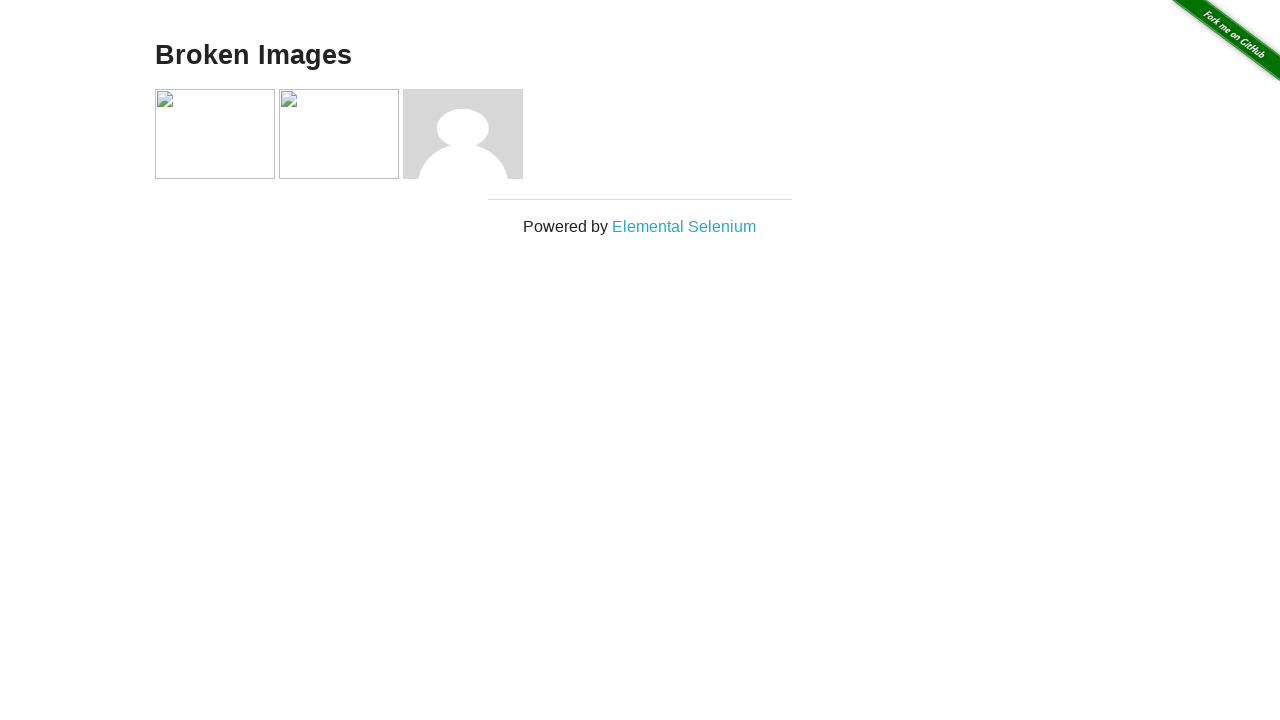

Completed broken images check - found 2 broken images
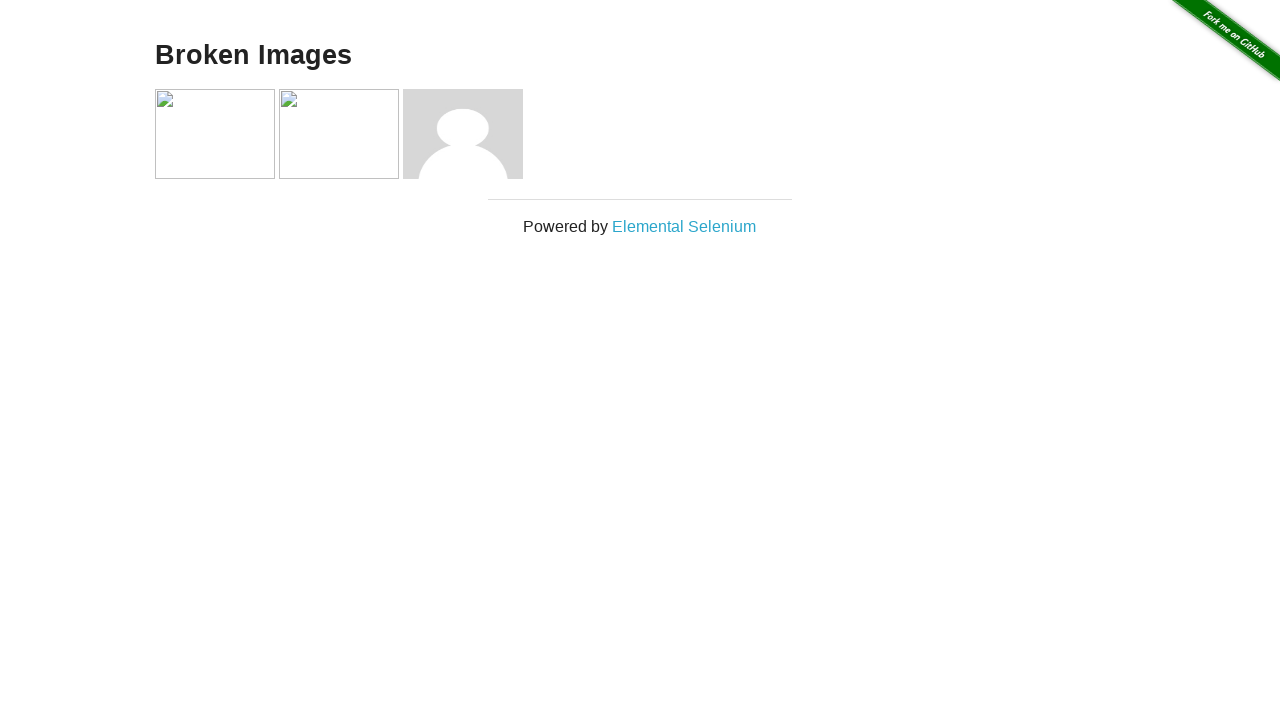

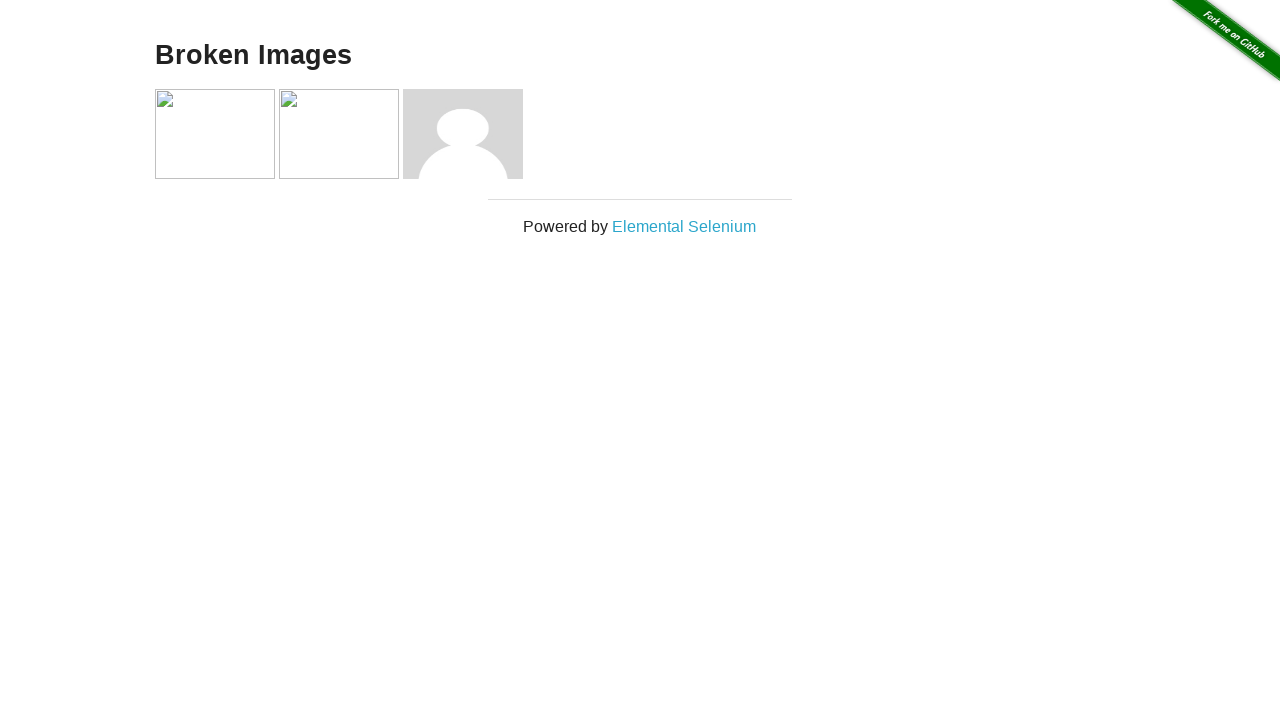